Navigates to a login practice page and verifies the page title matches the expected value

Starting URL: https://rahulshettyacademy.com/loginpagePractise/

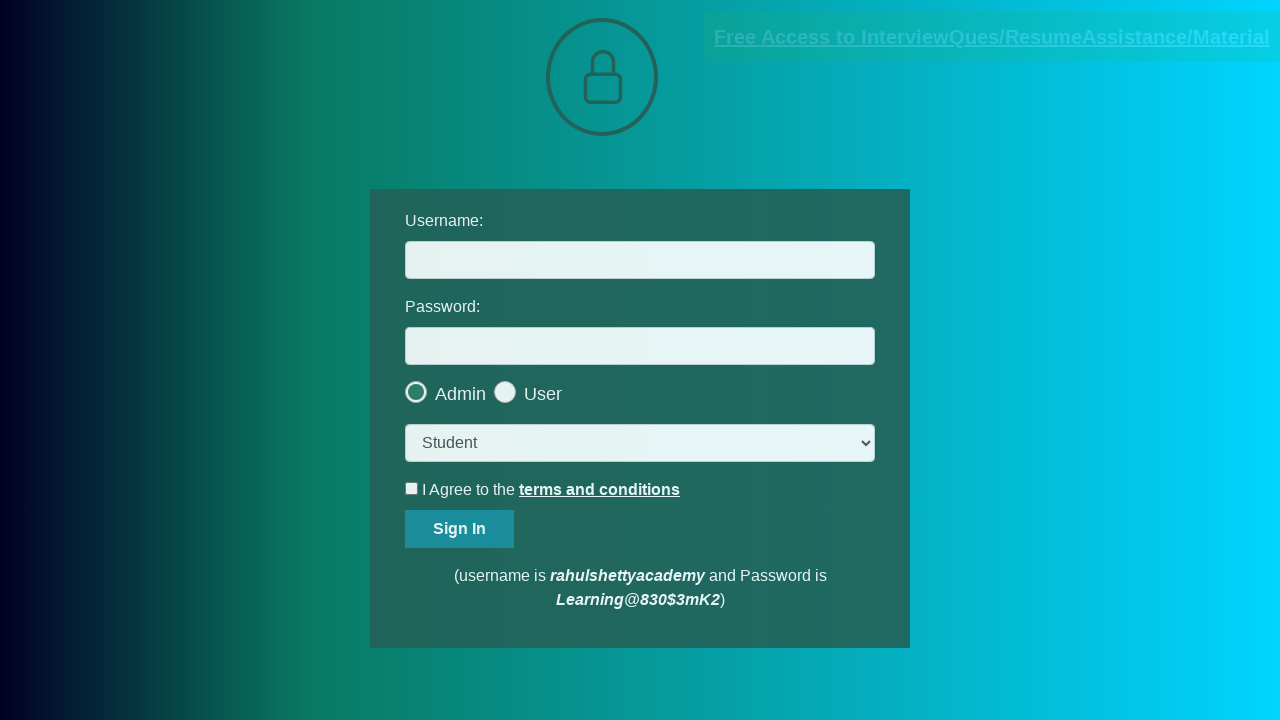

Verified page title matches 'LoginPage Practise | Rahul Shetty Academy'
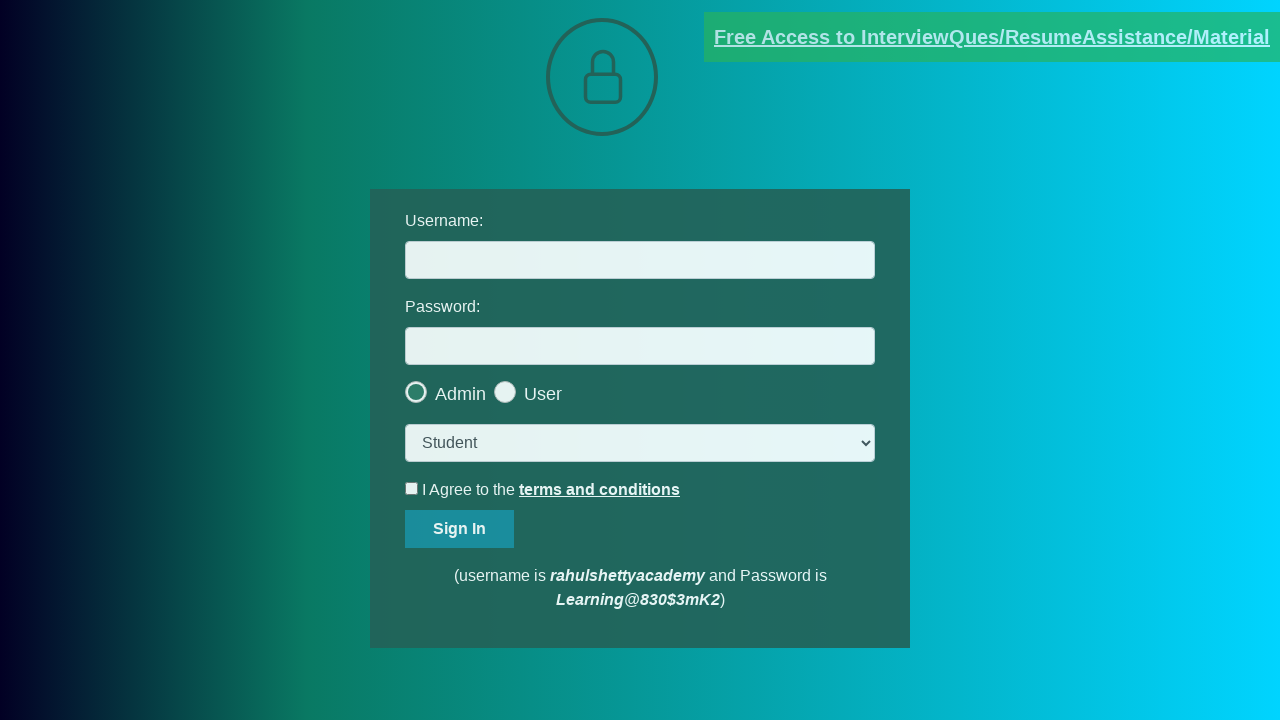

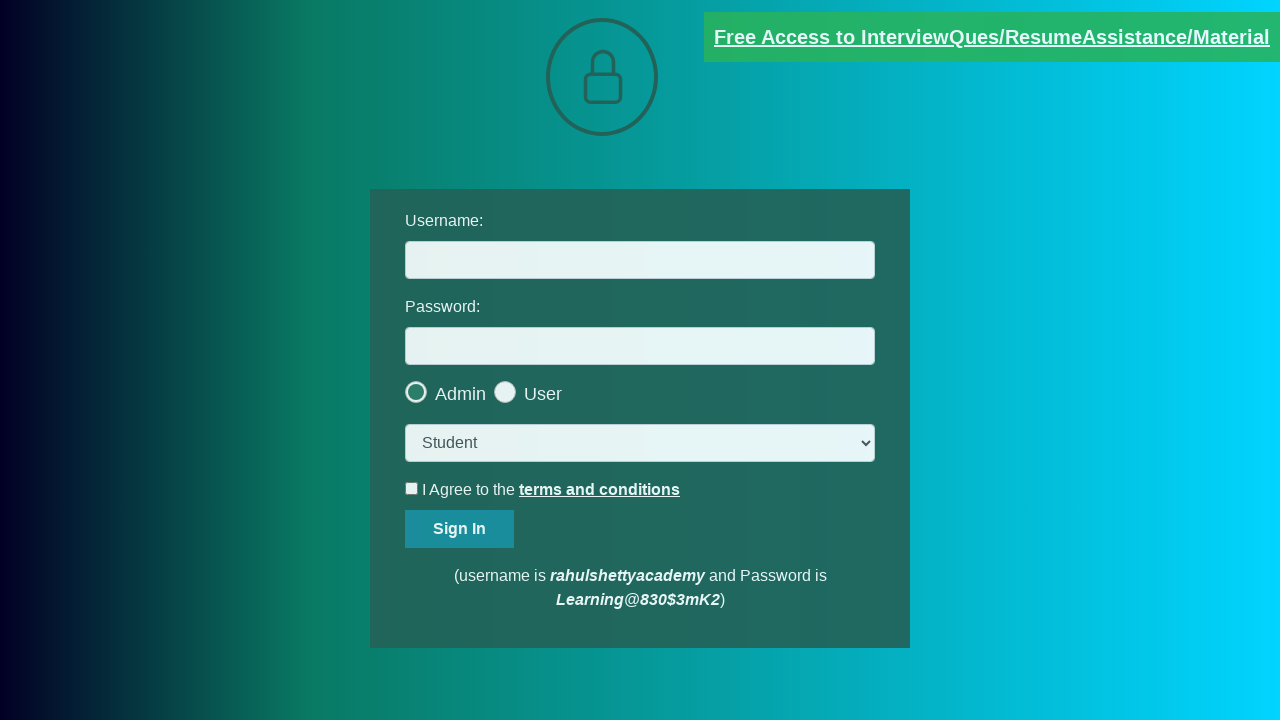